Navigates to the LiteCart demo store homepage and verifies that product elements are present on the page

Starting URL: http://litecart.stqa.ru/index.php/en/

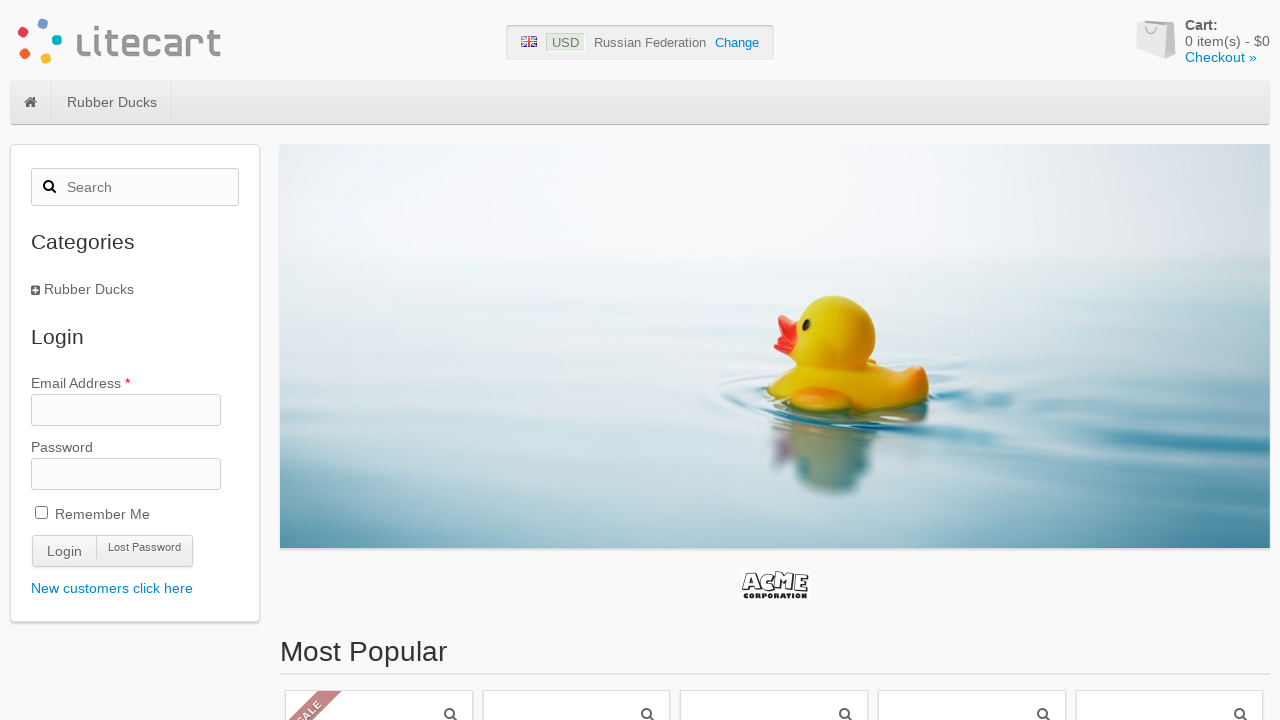

Navigated to LiteCart demo store homepage
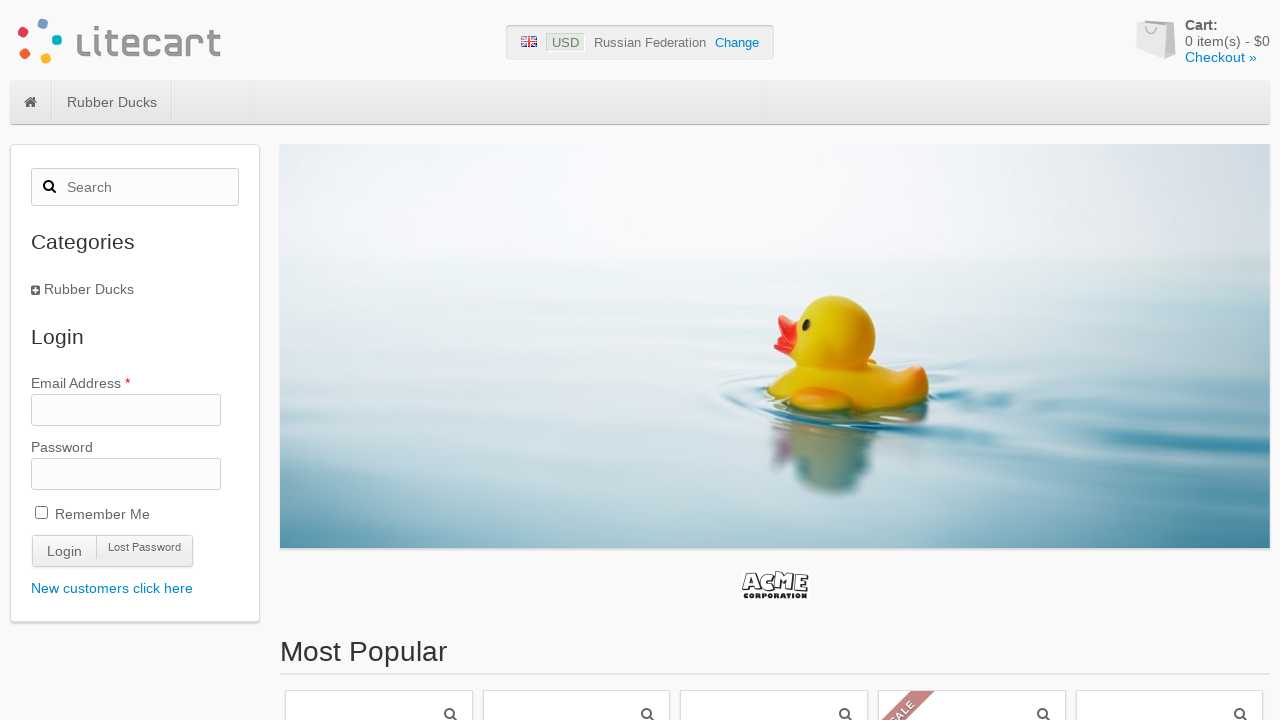

Waited for product elements to load
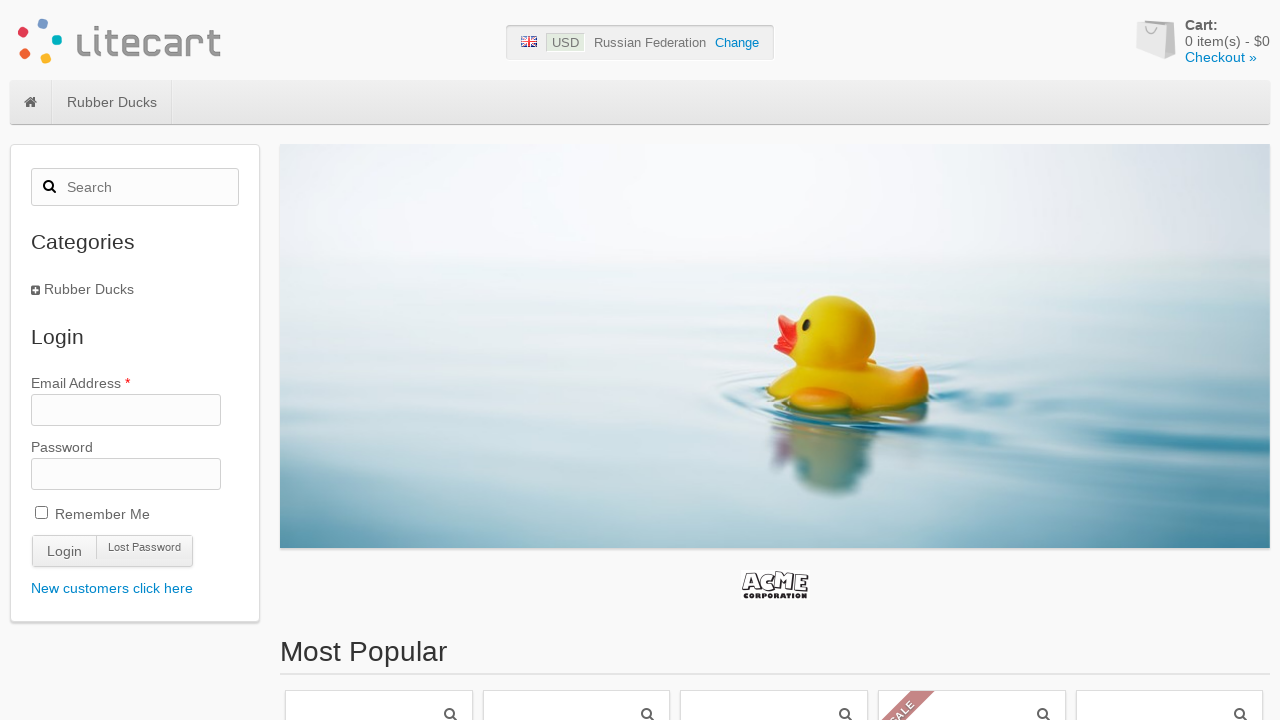

Retrieved all product elements from the page
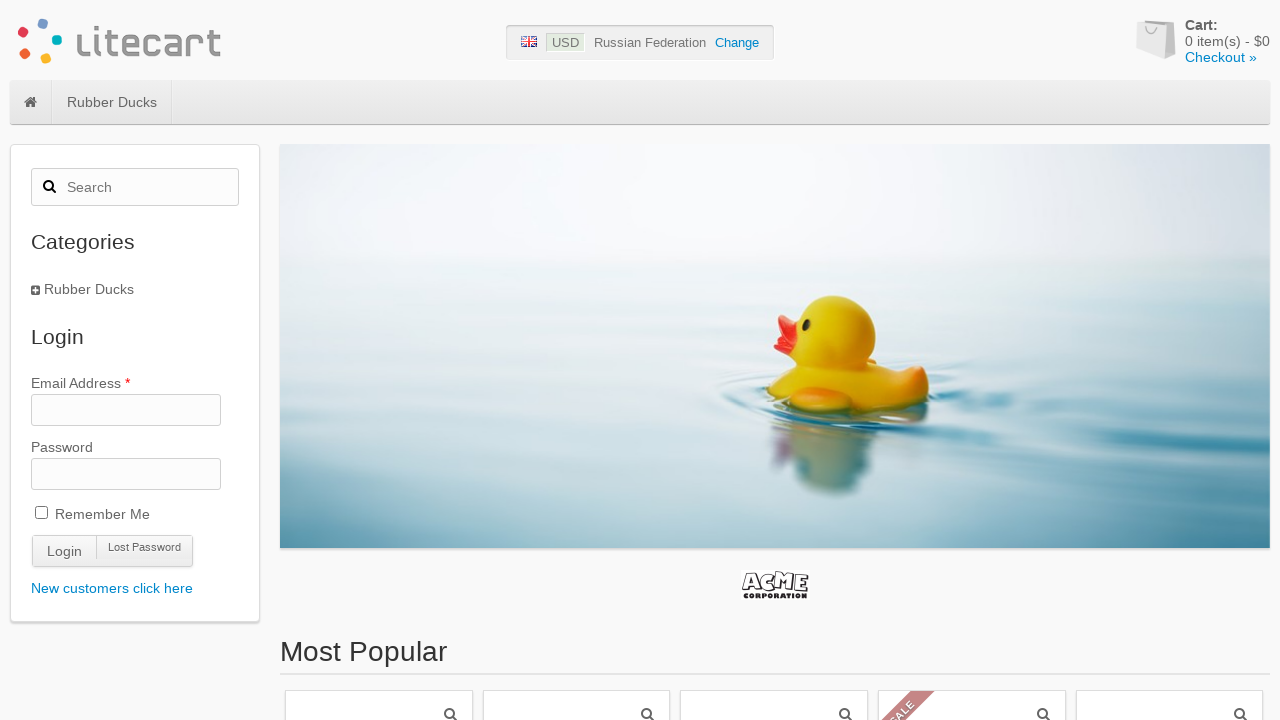

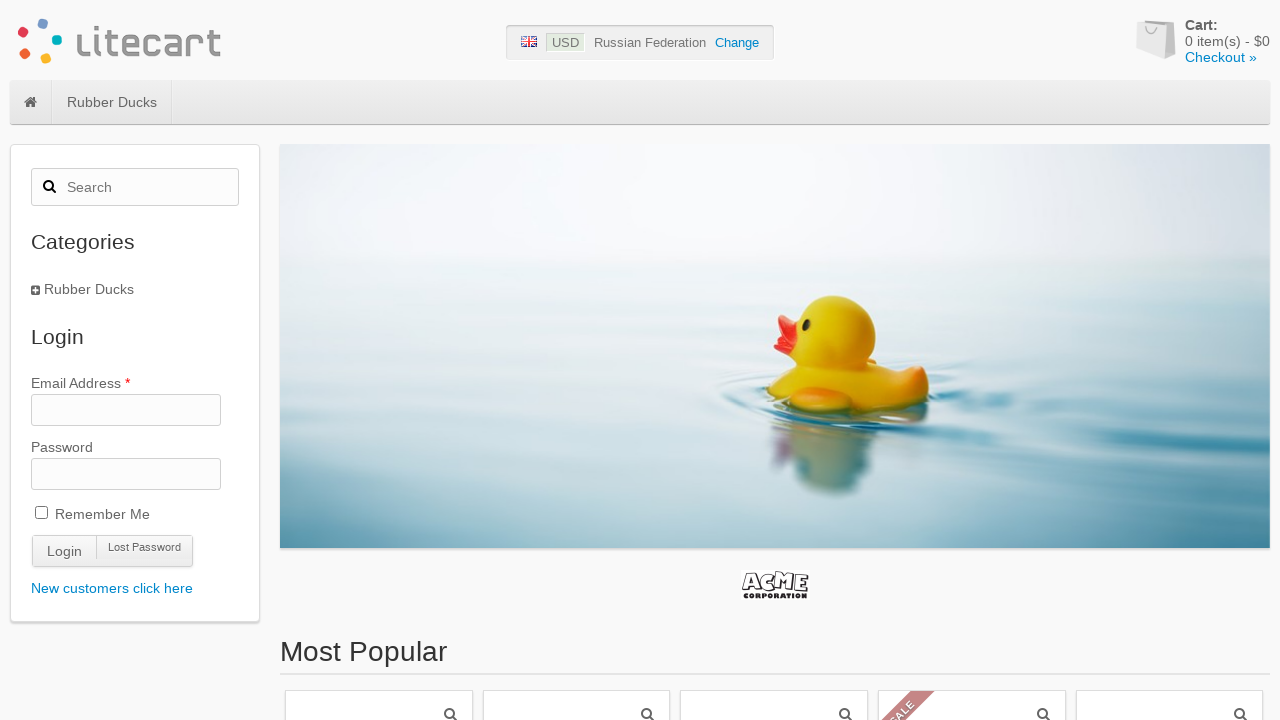